Tests checkbox functionality by locating two checkboxes and clicking on them if they are not already selected

Starting URL: https://the-internet.herokuapp.com/checkboxes

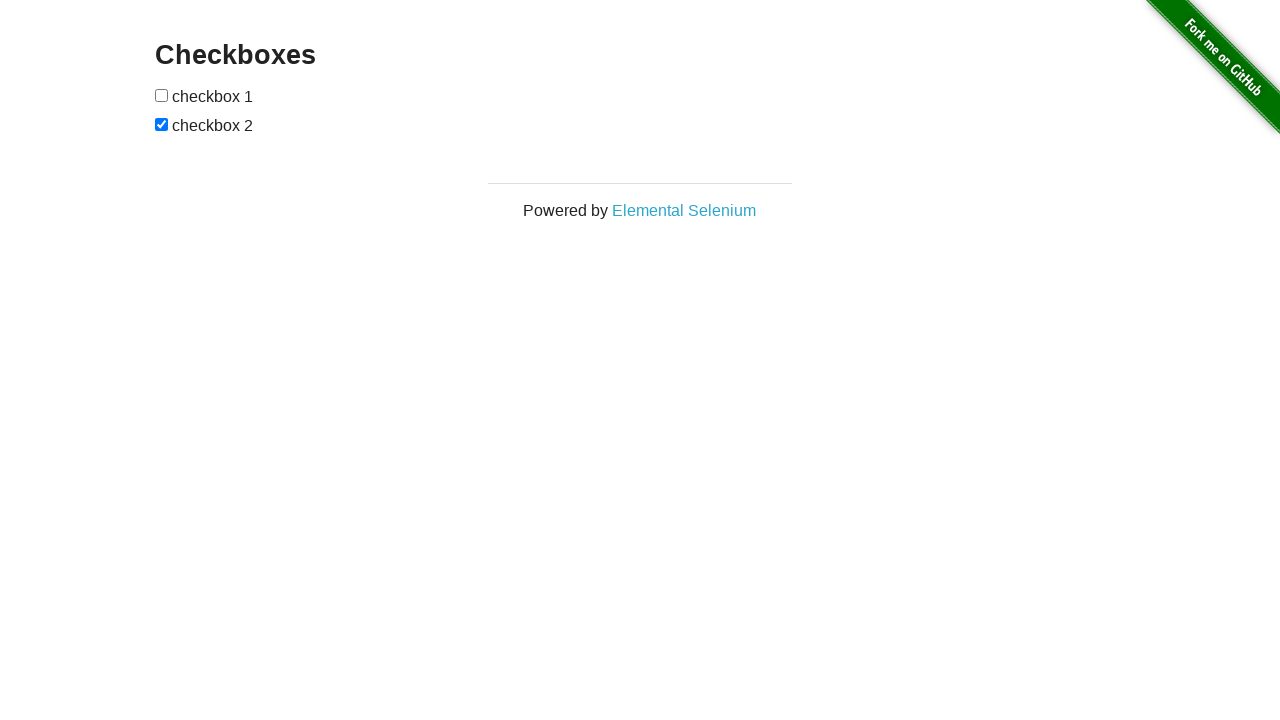

Located first checkbox element
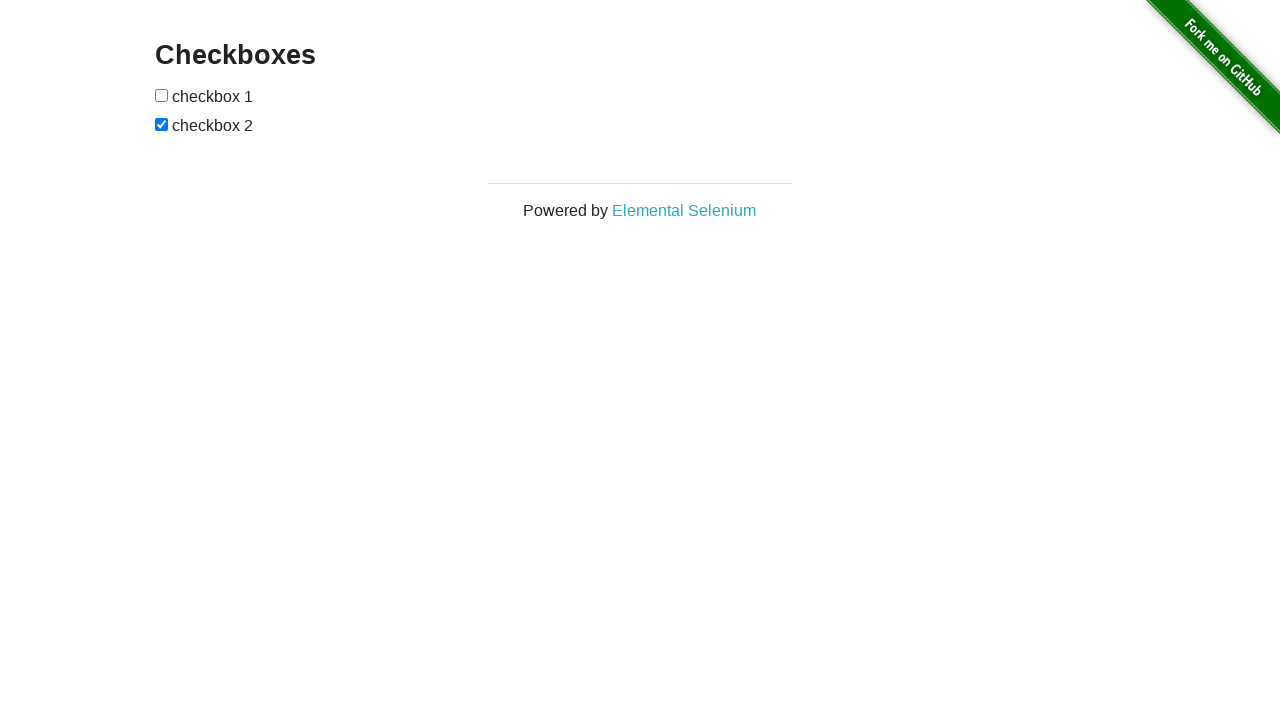

Located second checkbox element
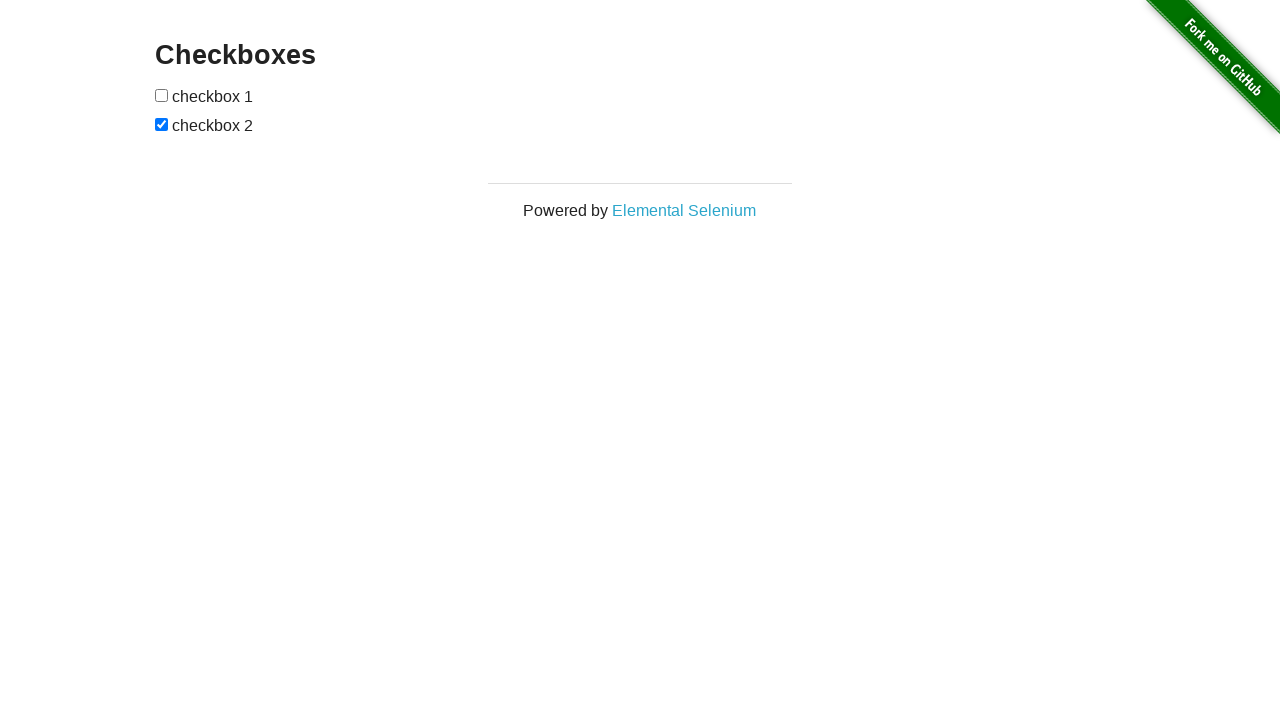

First checkbox is not selected, proceeding to click
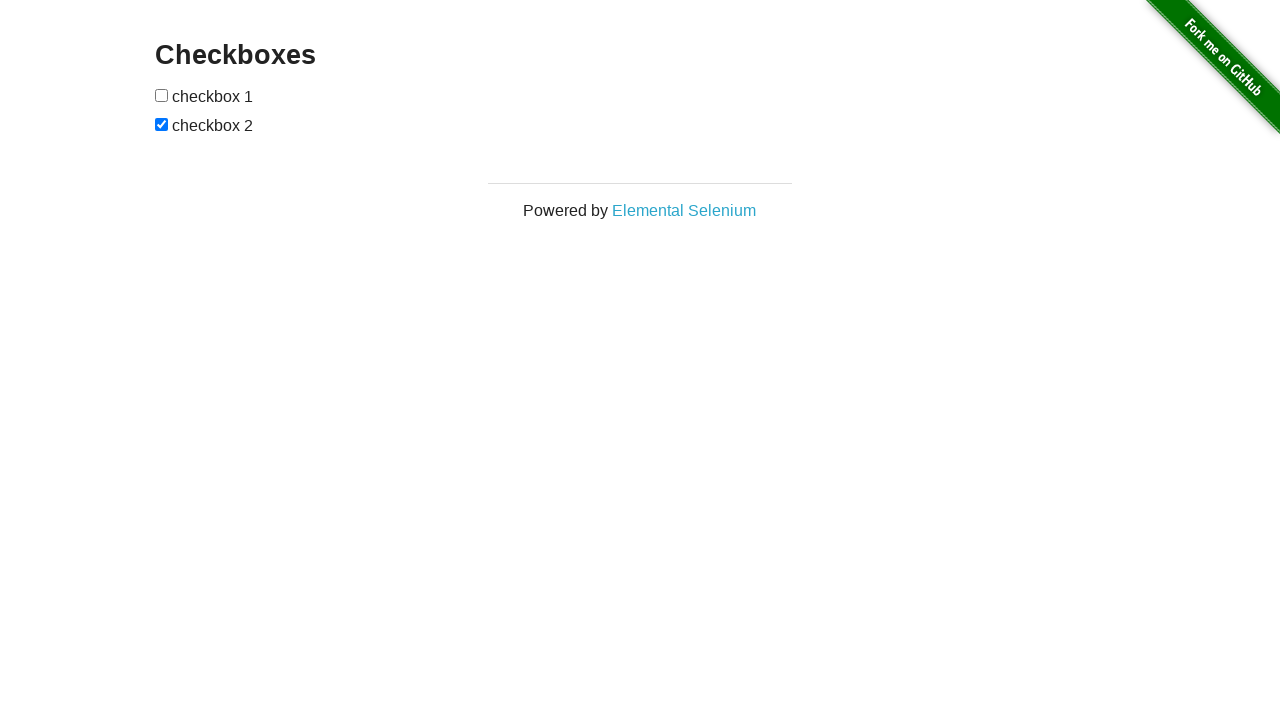

Clicked first checkbox to select it at (162, 95) on (//input[@type='checkbox'])[1]
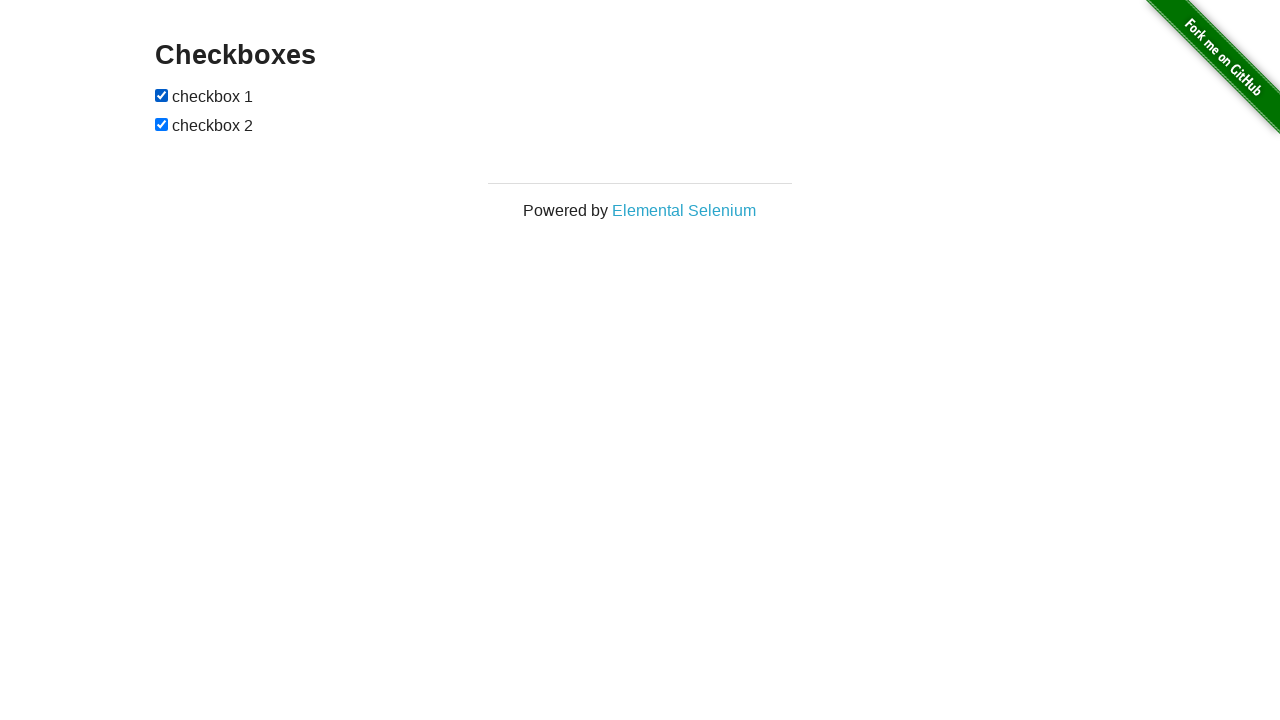

Second checkbox is already selected, skipping click
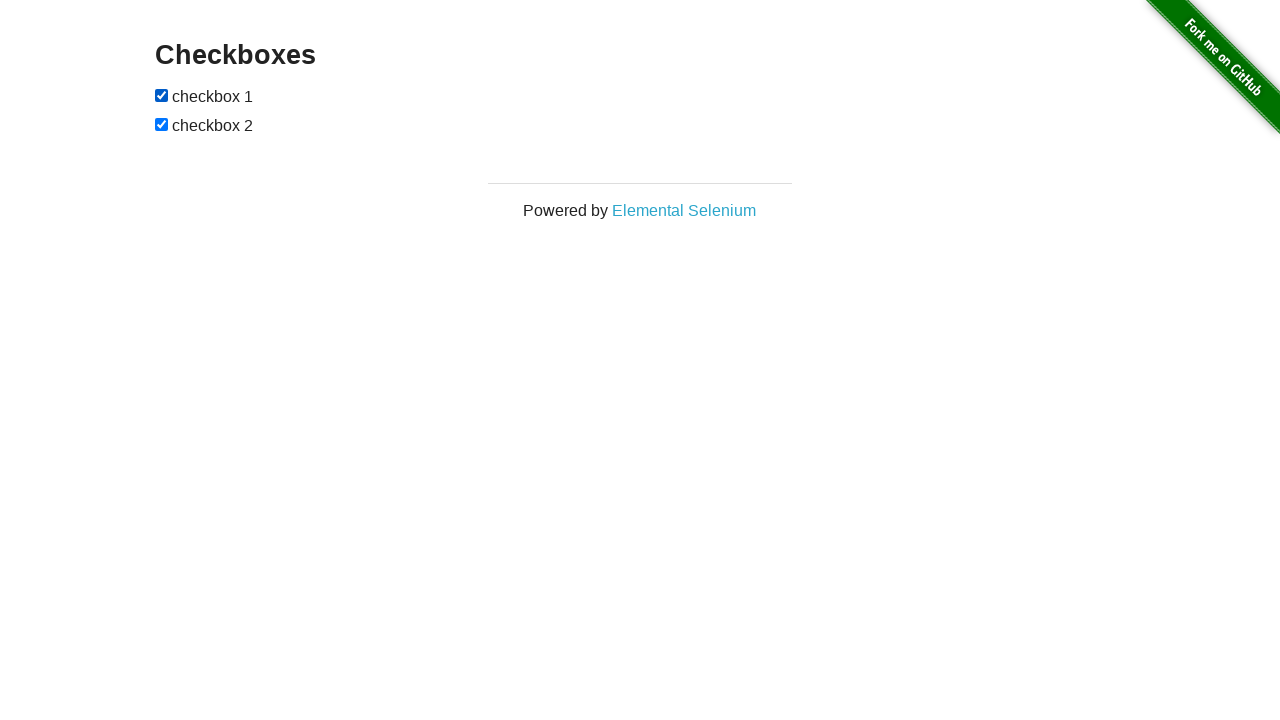

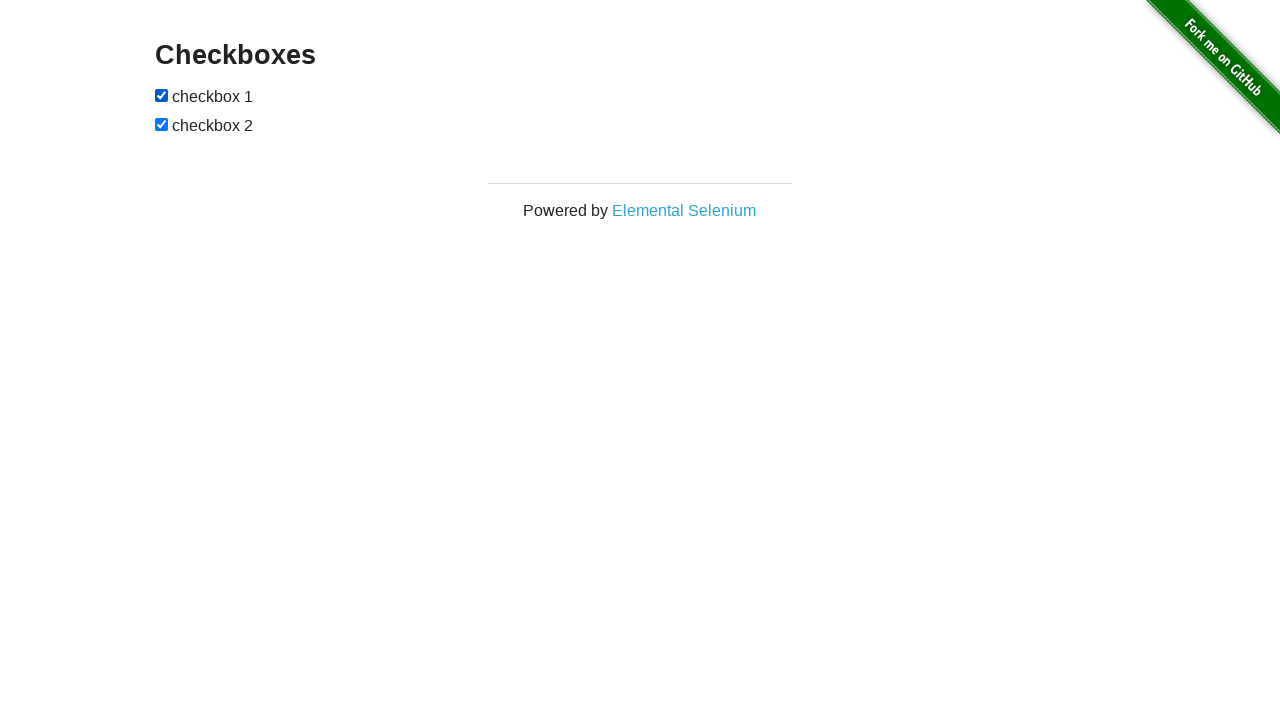